Tests the search functionality by entering a search query "испи" and submitting the search form

Starting URL: http://www.vlsu.ru/

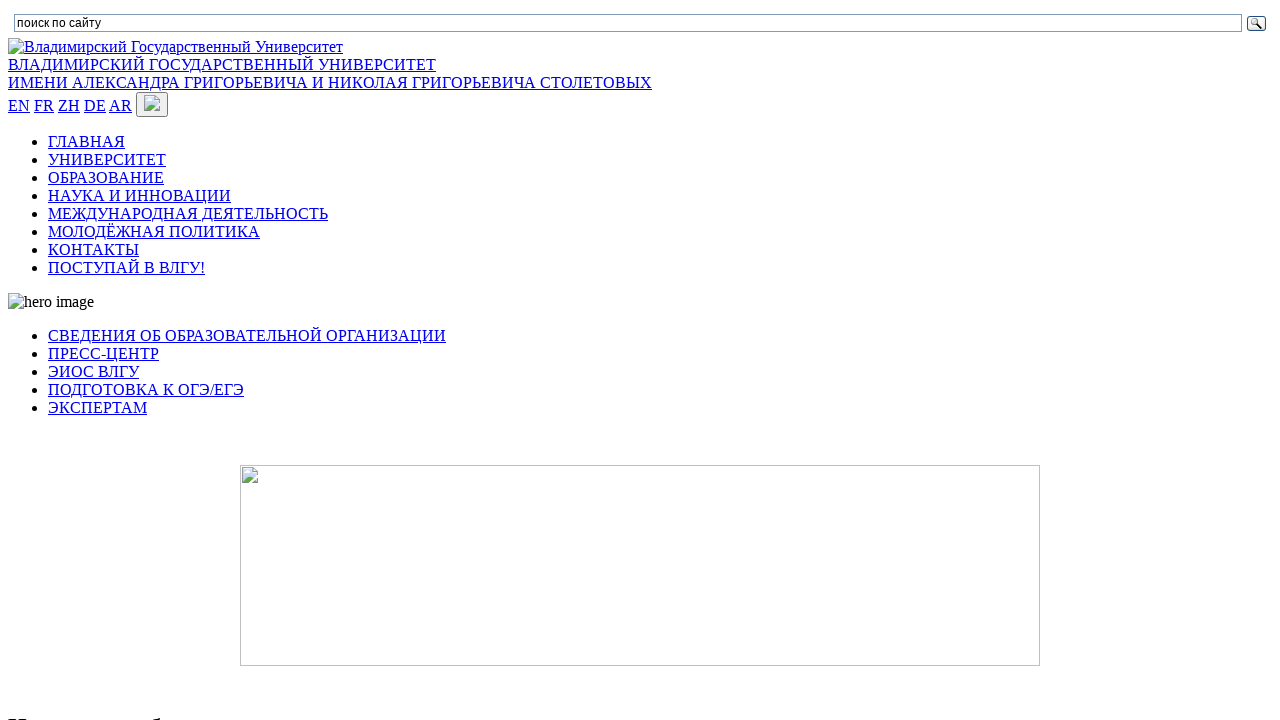

Filled search field with query 'испи' on input[name="text"]
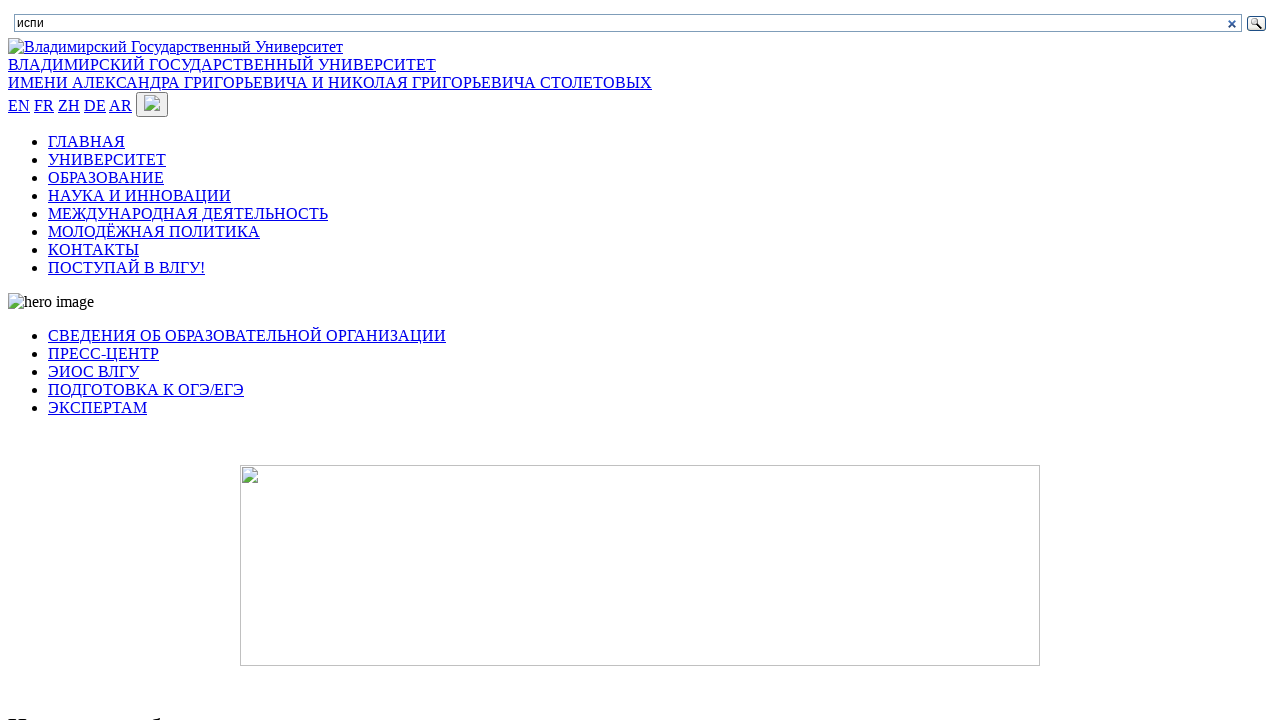

Pressed Enter to submit the search form on input[name="text"]
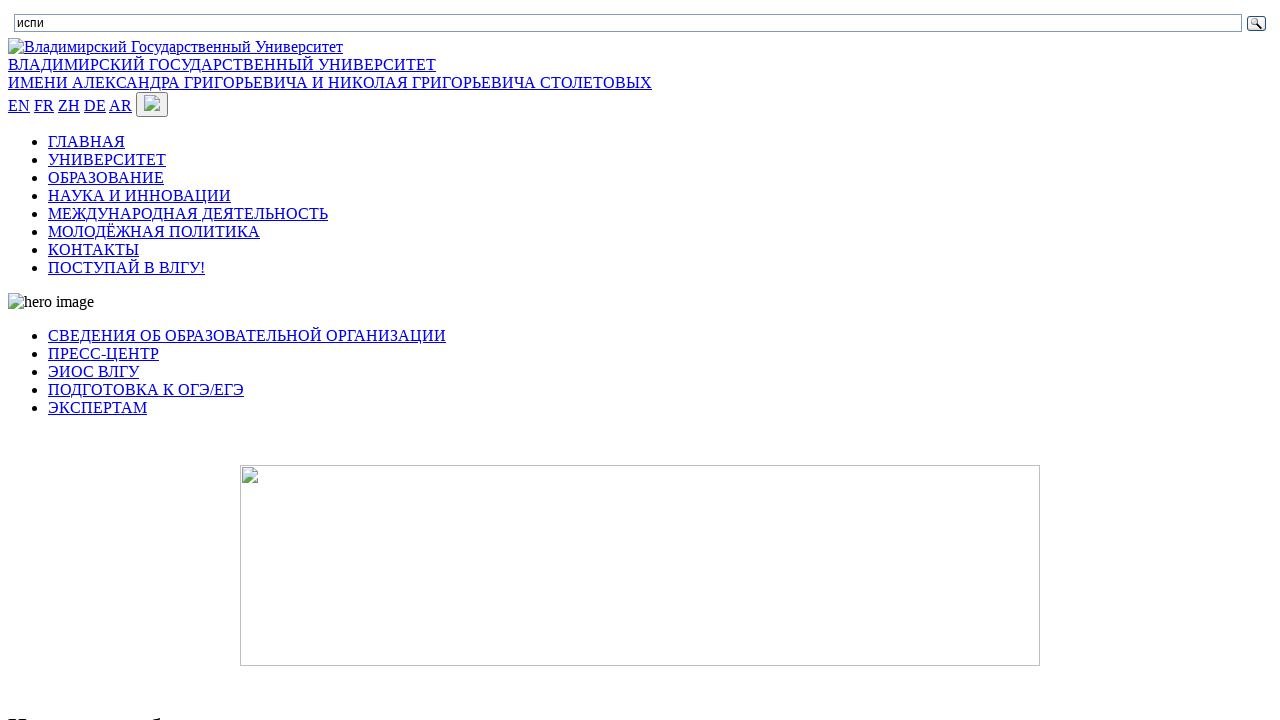

Search results page loaded (domcontentloaded)
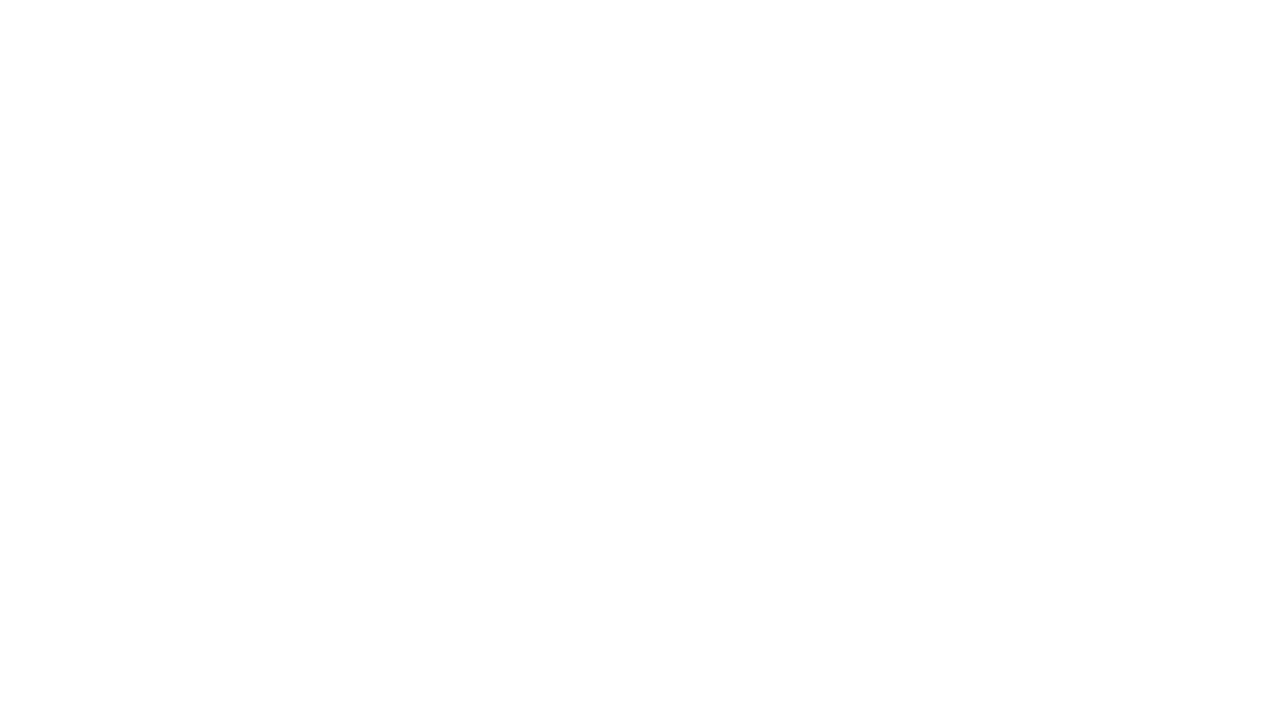

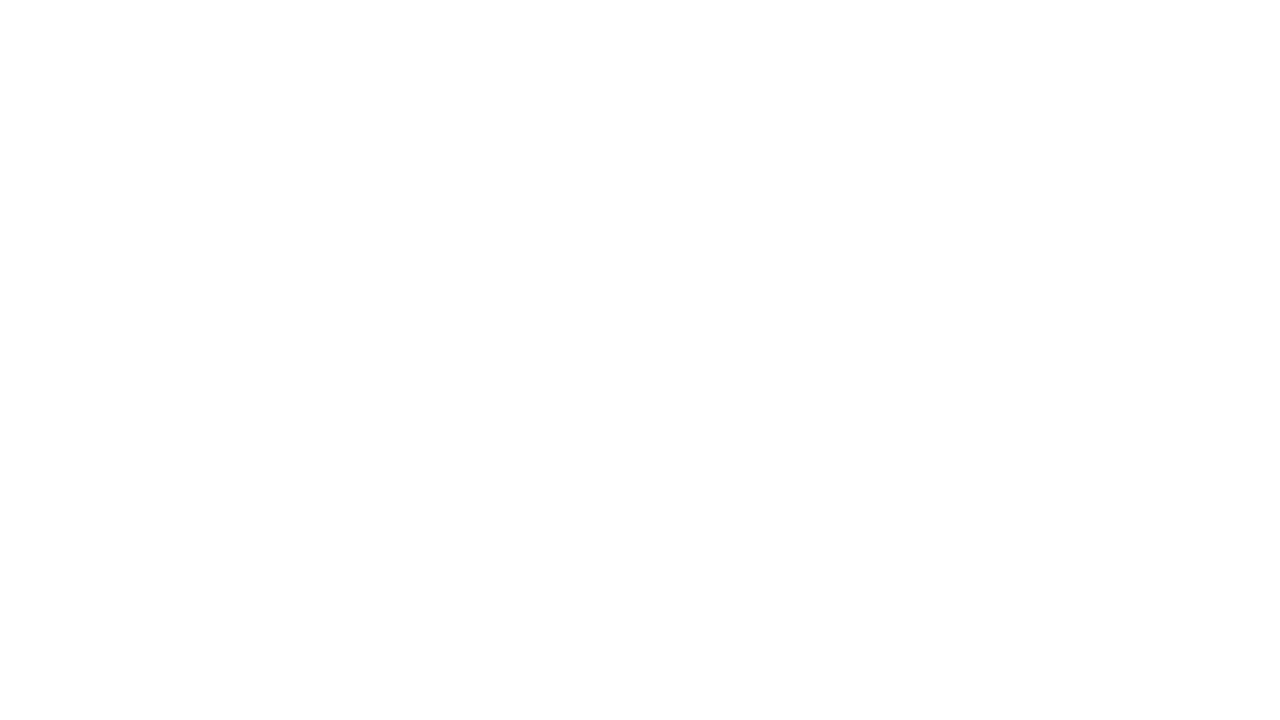